Tests that pressing Escape cancels edits and restores original text

Starting URL: https://demo.playwright.dev/todomvc

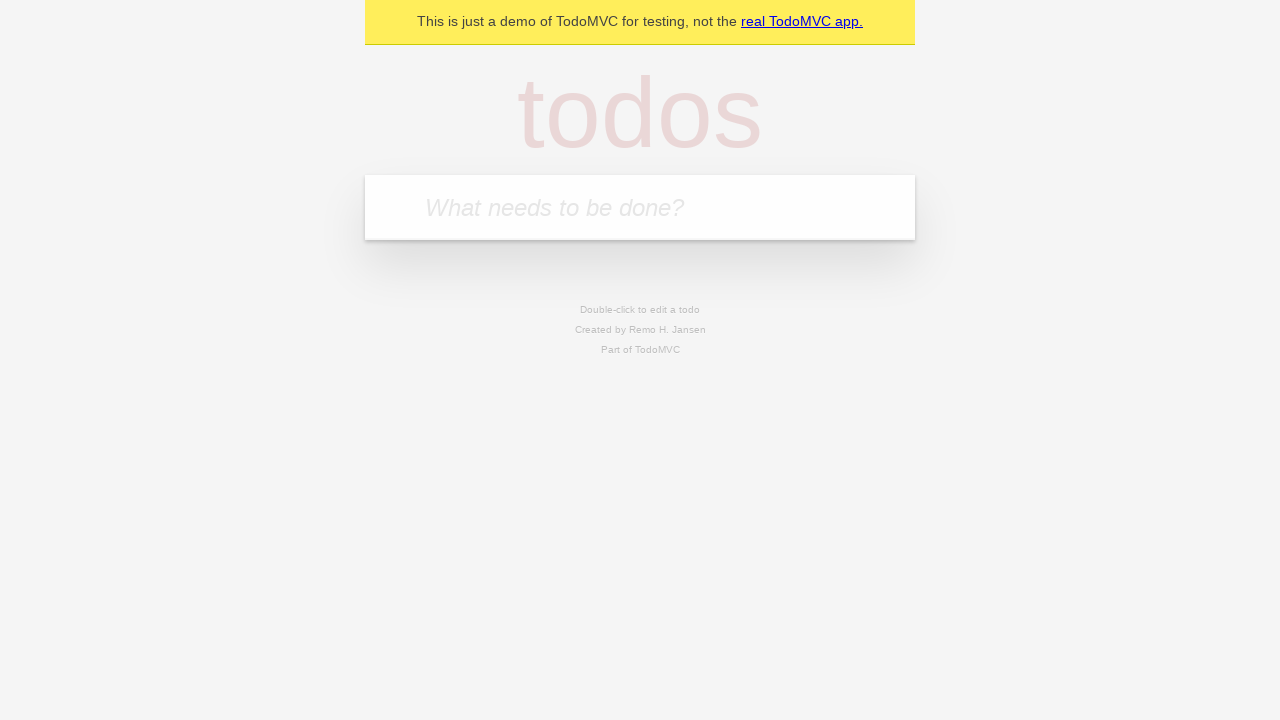

Filled input field with first todo 'buy some cheese' on internal:attr=[placeholder="What needs to be done?"i]
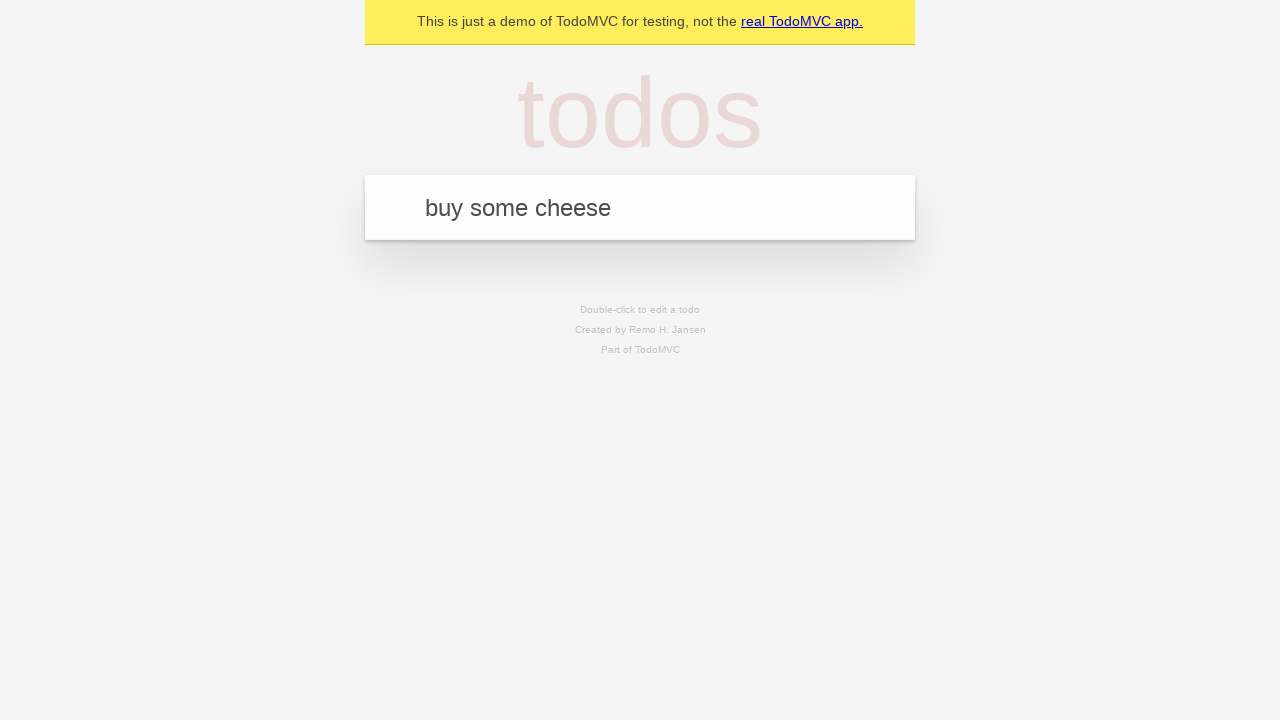

Pressed Enter to create first todo on internal:attr=[placeholder="What needs to be done?"i]
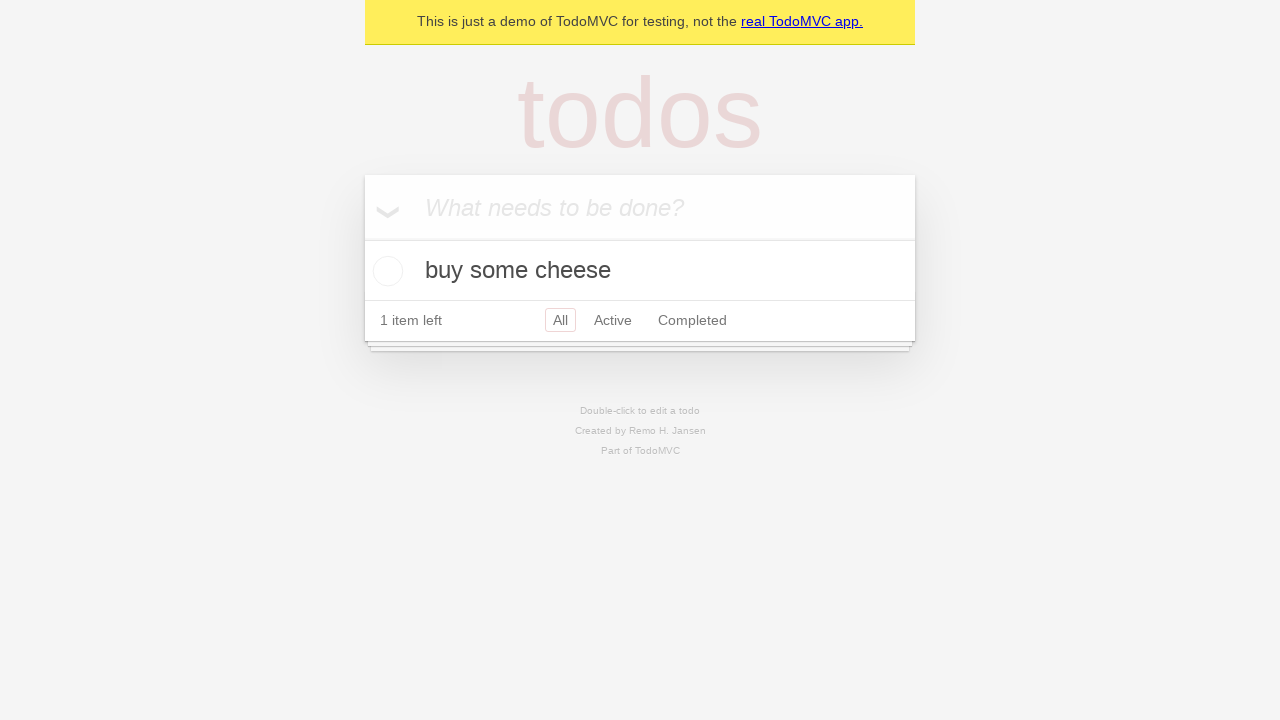

Filled input field with second todo 'feed the cat' on internal:attr=[placeholder="What needs to be done?"i]
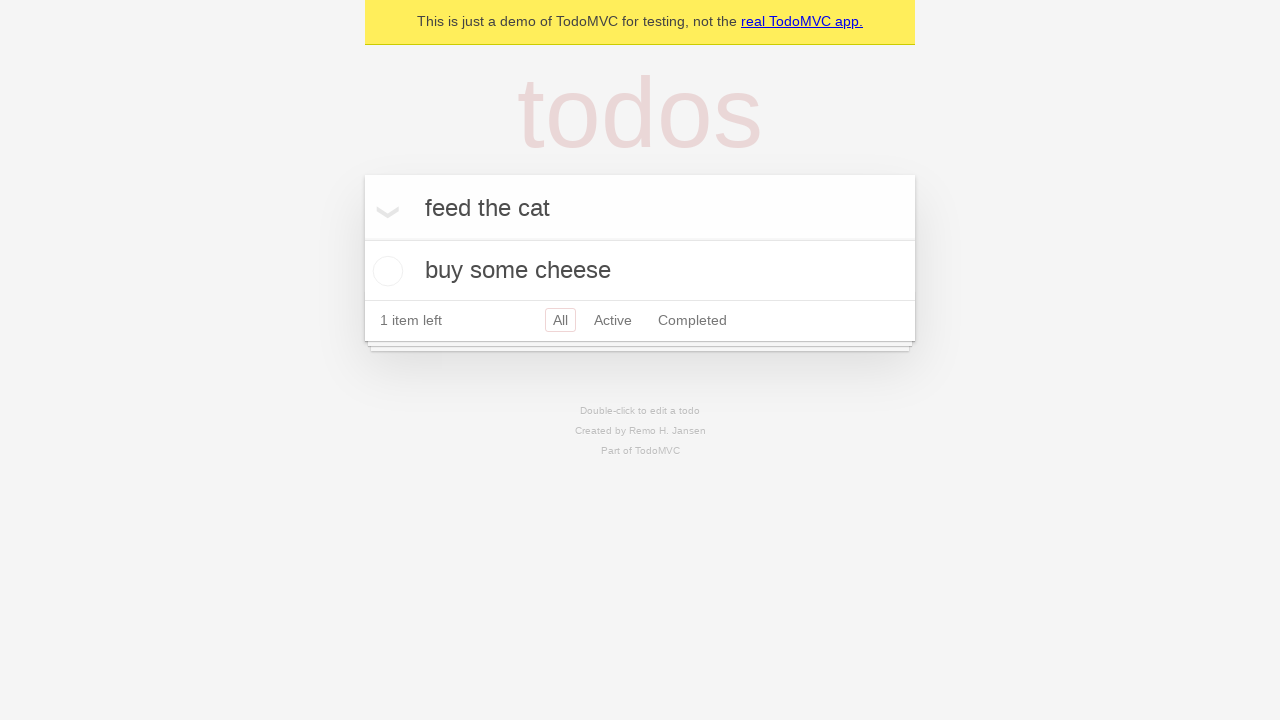

Pressed Enter to create second todo on internal:attr=[placeholder="What needs to be done?"i]
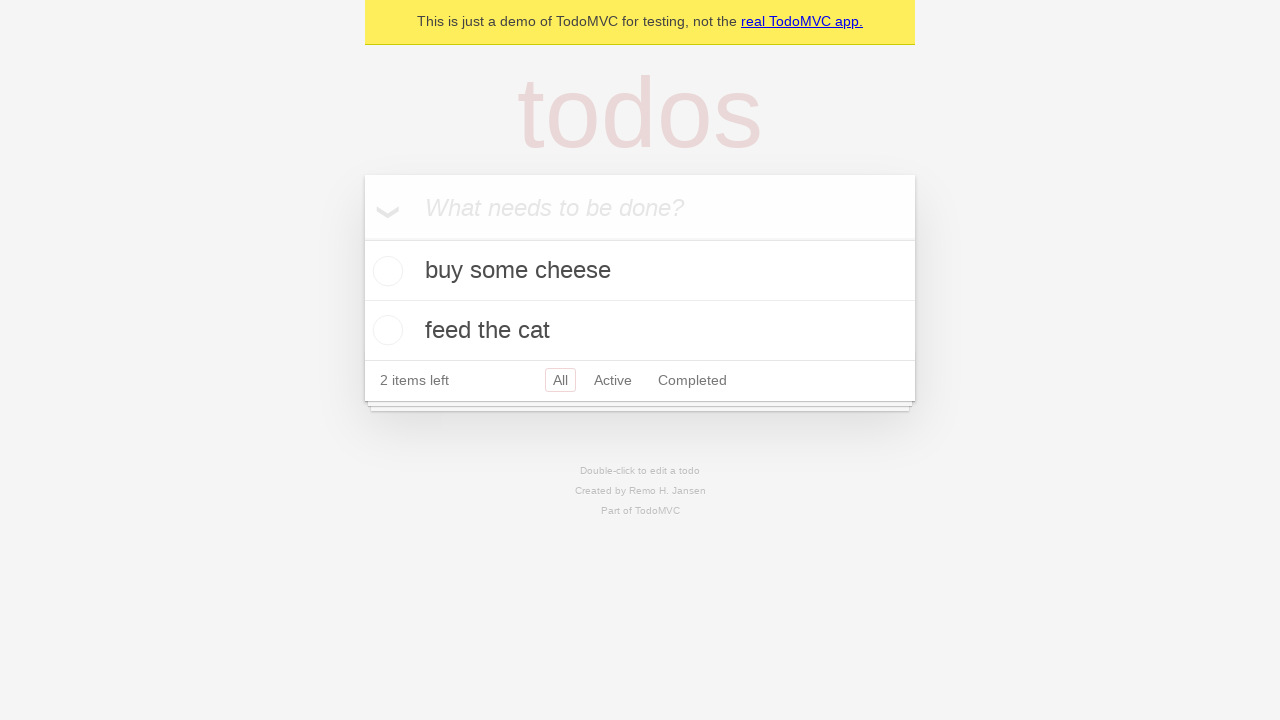

Filled input field with third todo 'book a doctors appointment' on internal:attr=[placeholder="What needs to be done?"i]
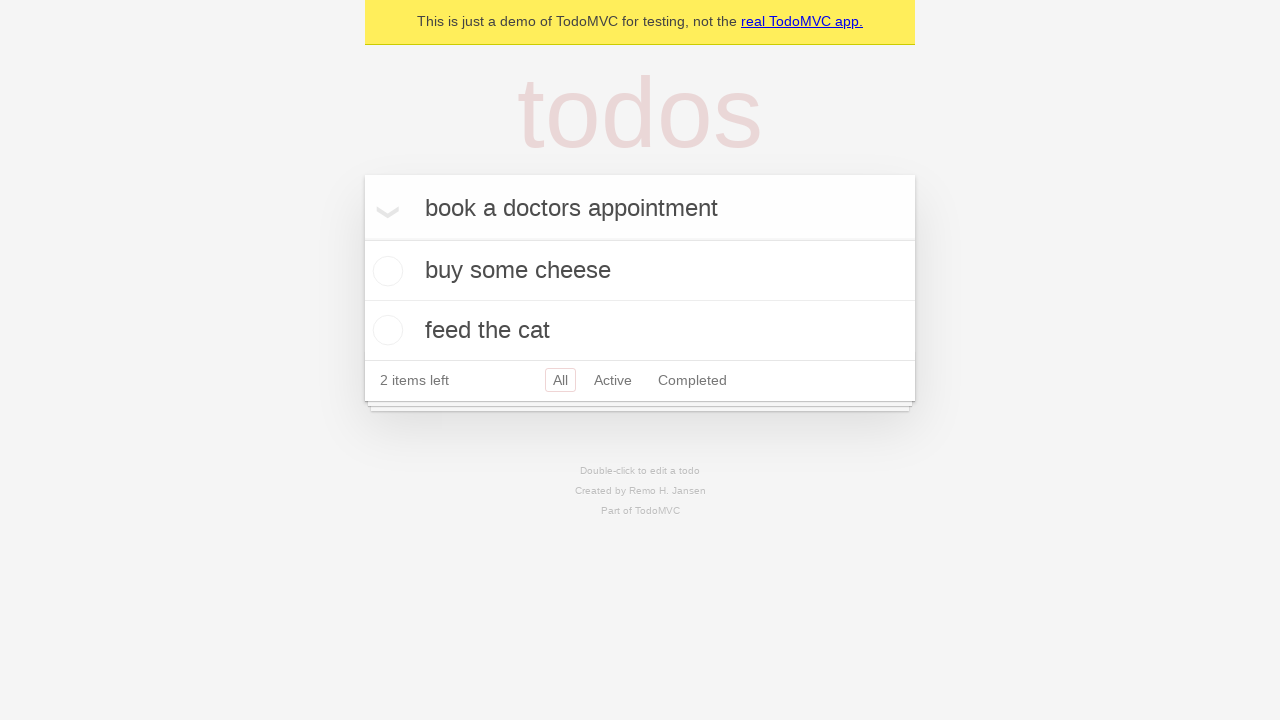

Pressed Enter to create third todo on internal:attr=[placeholder="What needs to be done?"i]
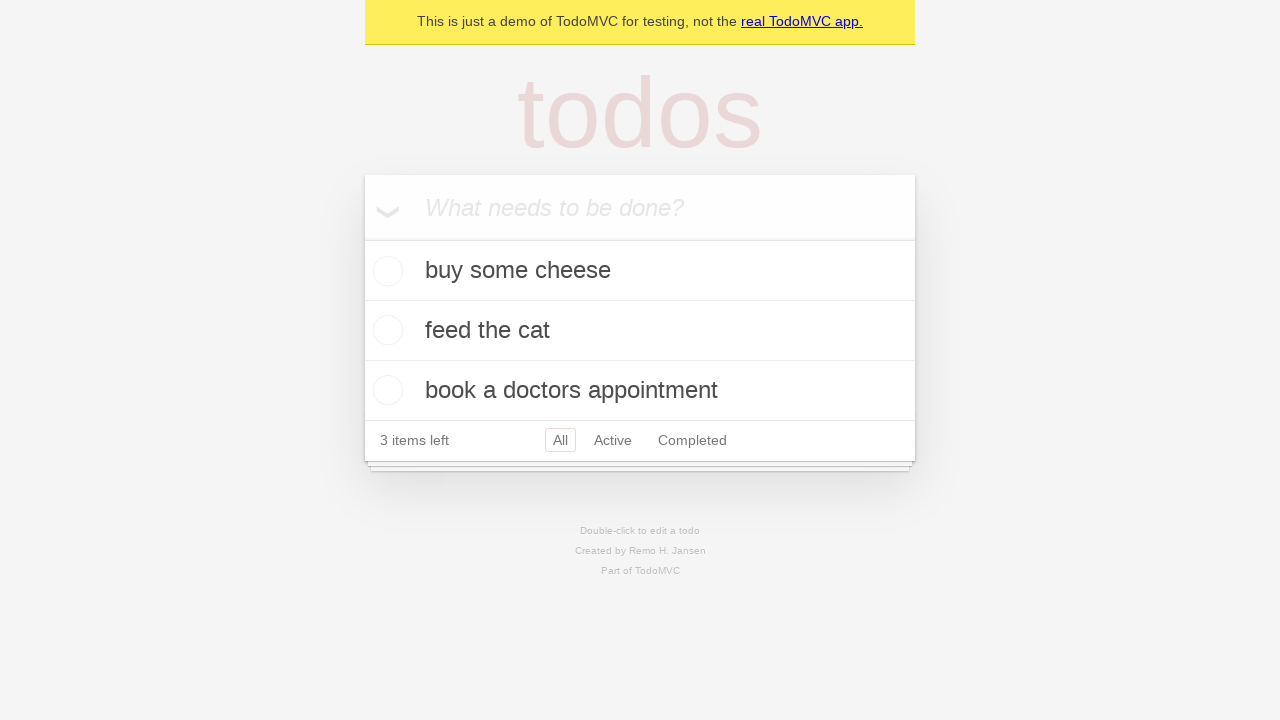

Double-clicked on second todo item to enter edit mode at (640, 331) on internal:testid=[data-testid="todo-item"s] >> nth=1
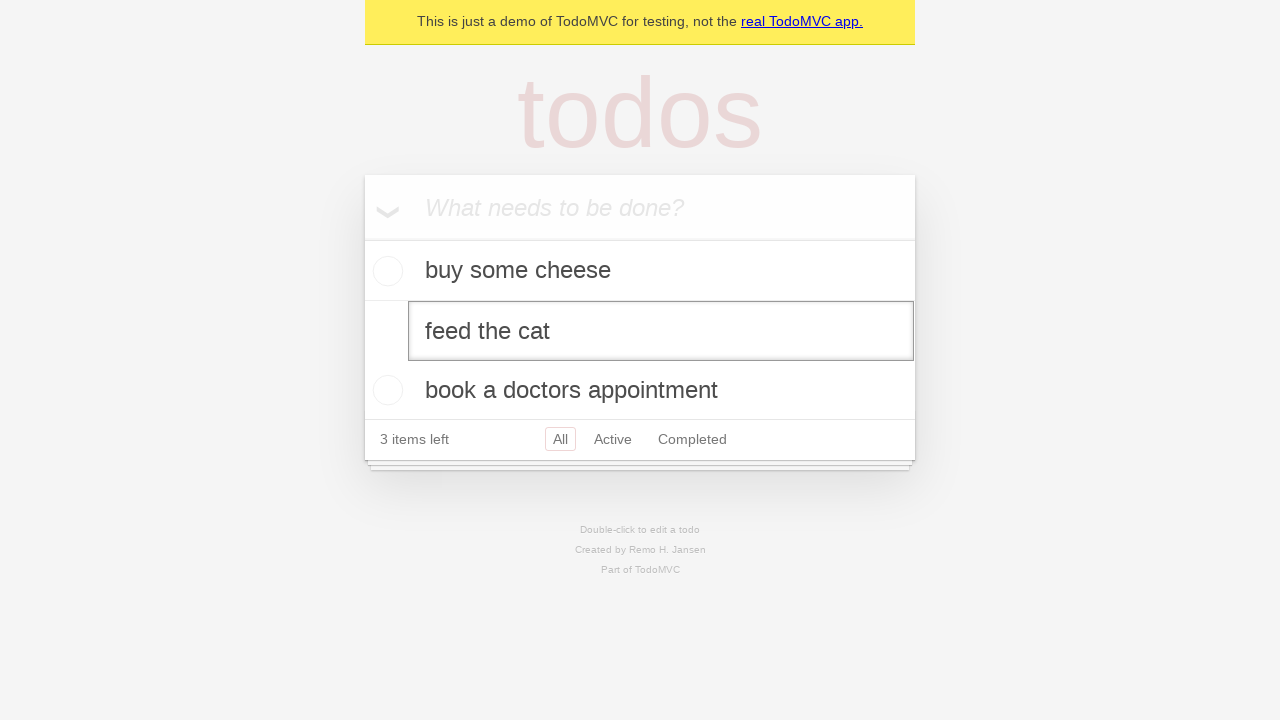

Filled edit textbox with new text 'buy some sausages' on internal:testid=[data-testid="todo-item"s] >> nth=1 >> internal:role=textbox[nam
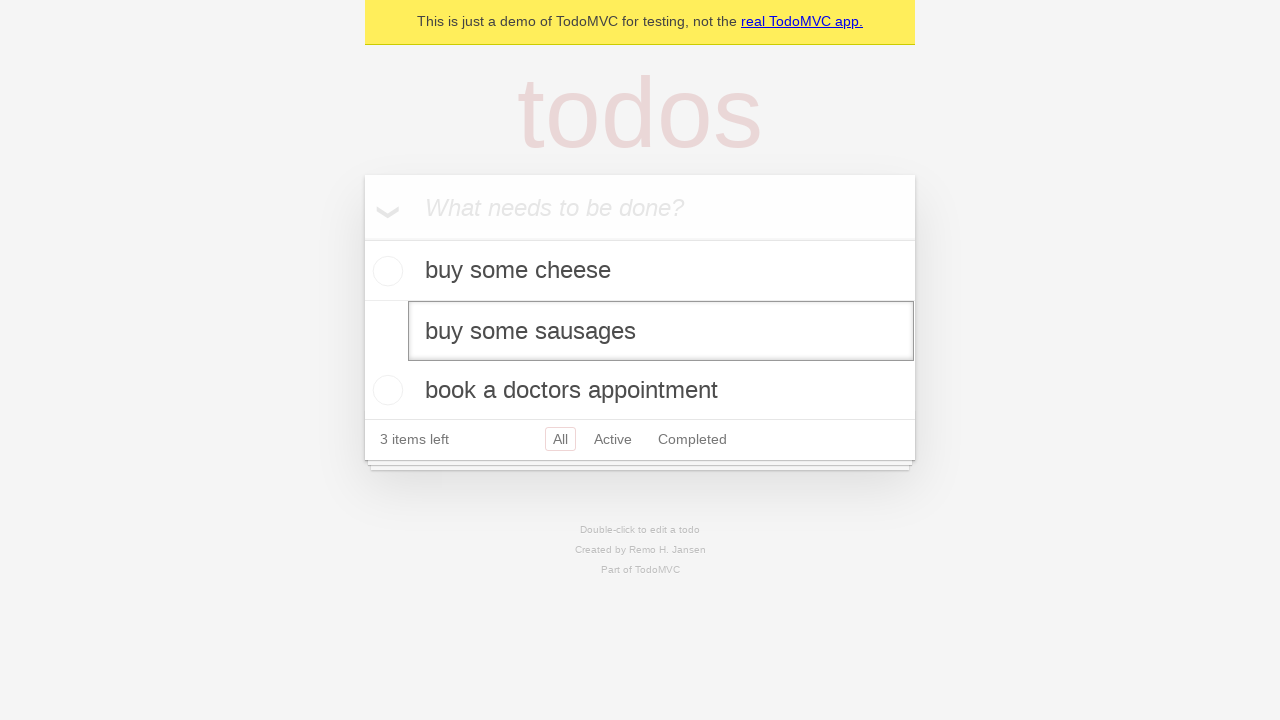

Pressed Escape key to cancel edit and restore original text on internal:testid=[data-testid="todo-item"s] >> nth=1 >> internal:role=textbox[nam
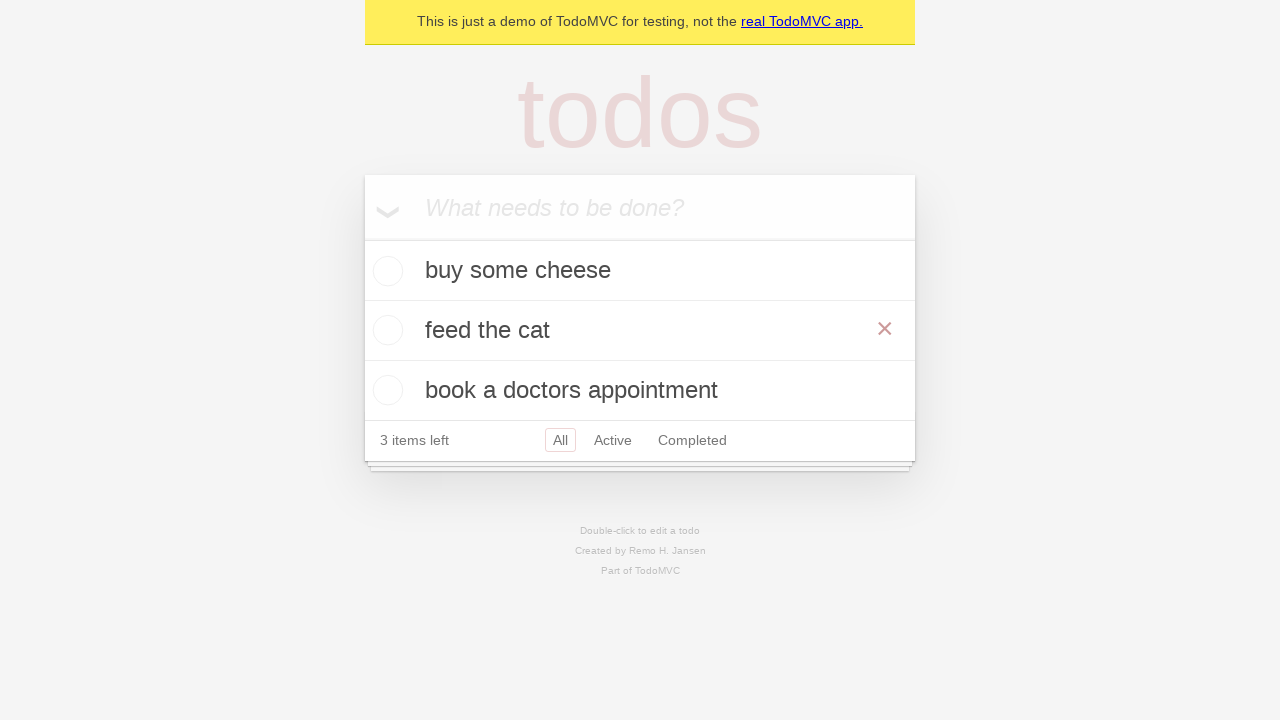

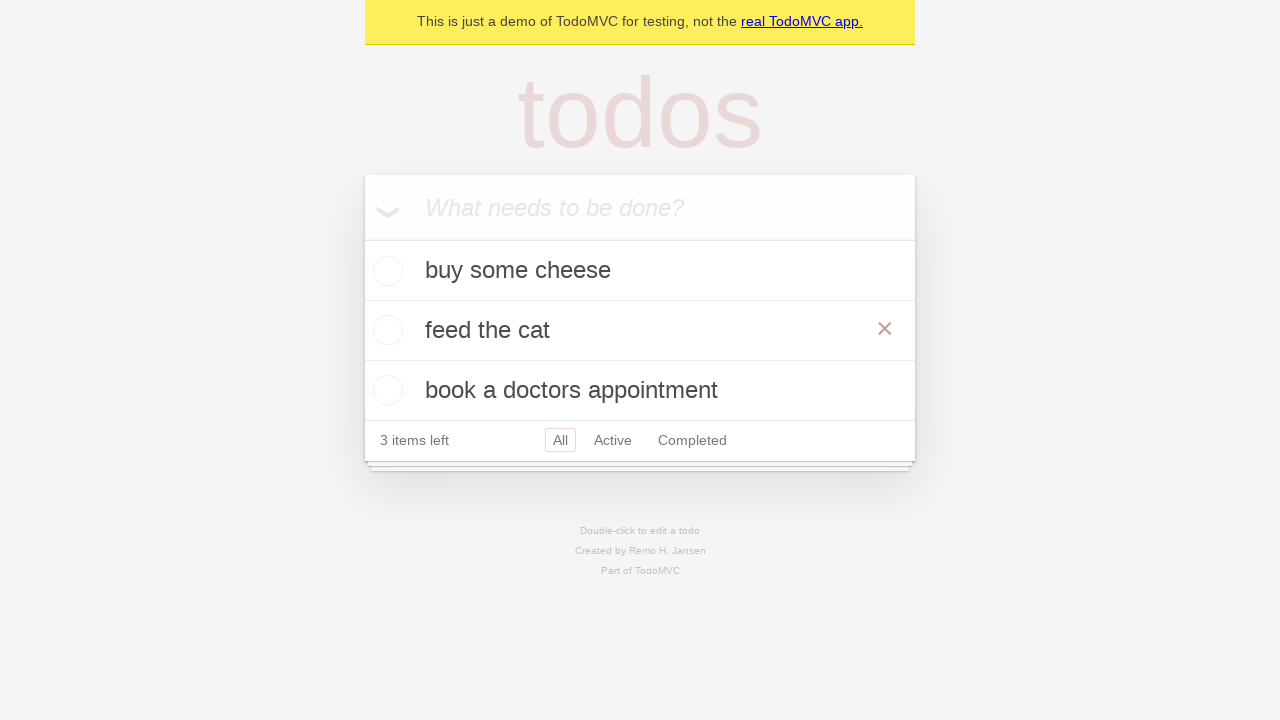